Tests drag and drop functionality on the jQuery UI demo page by switching to an iframe and dragging the draggable element onto the droppable target.

Starting URL: https://jqueryui.com/droppable/

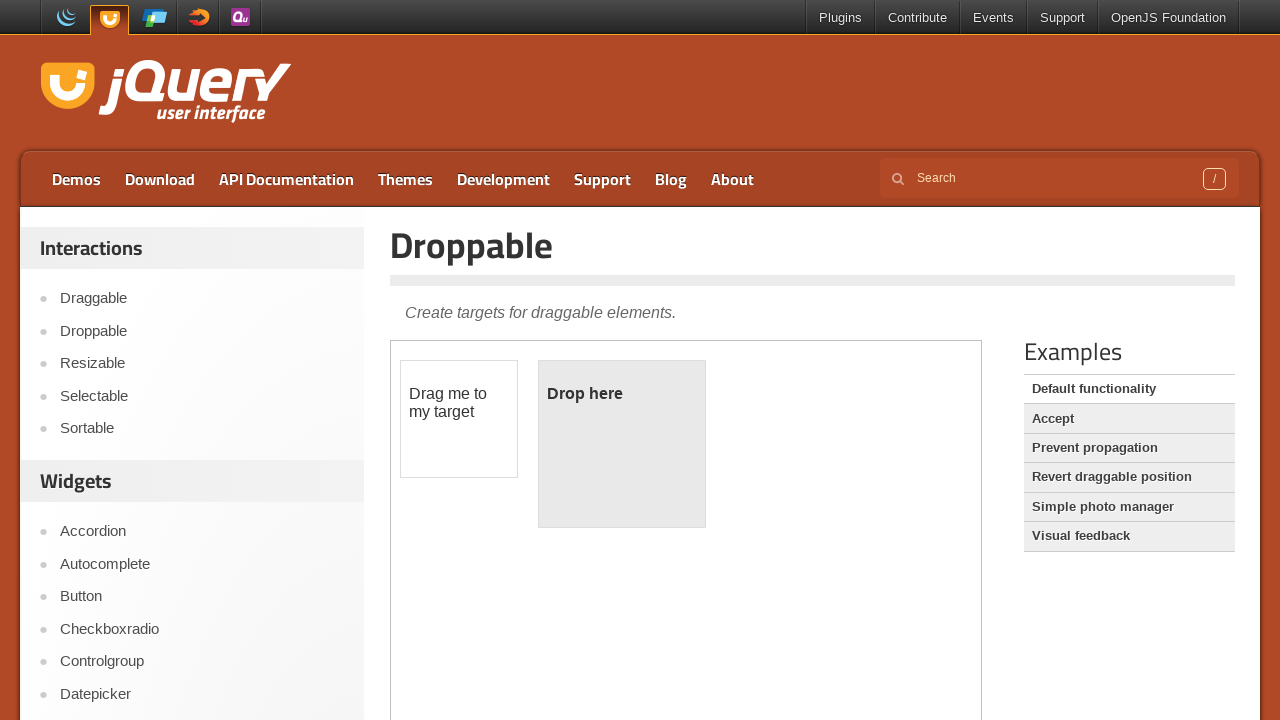

Waited for iframe to be present on the page
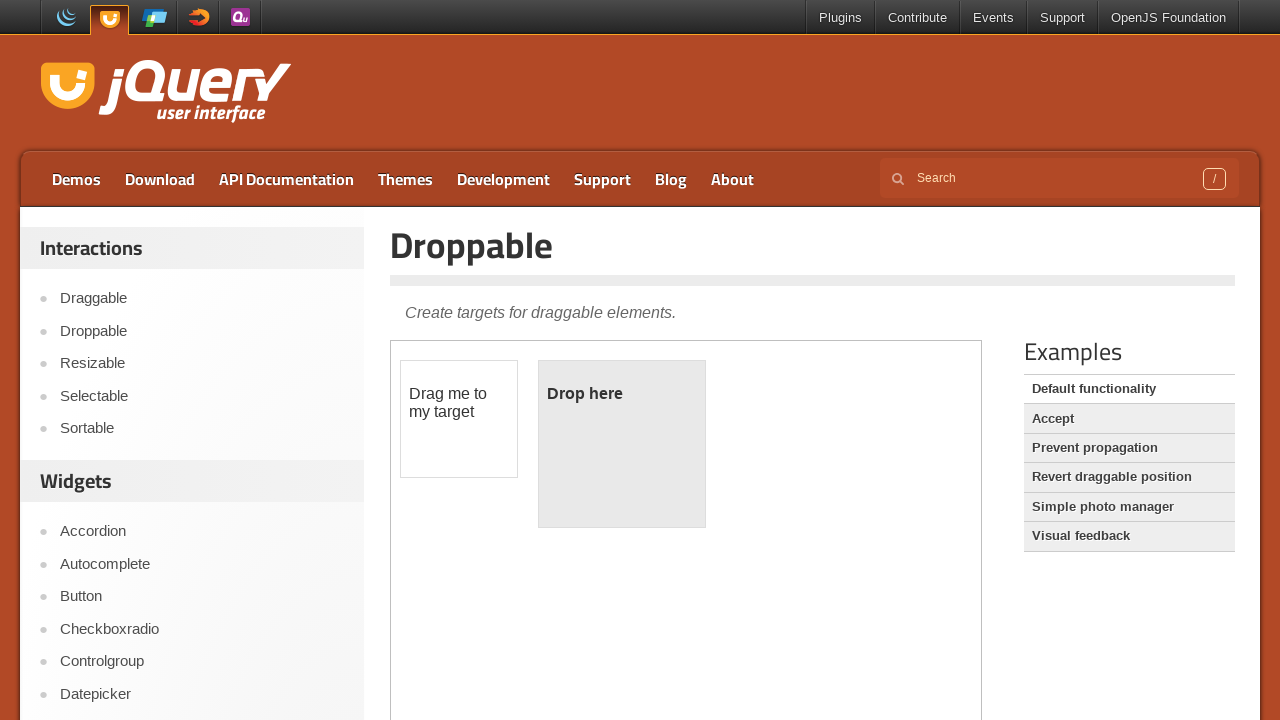

Located and switched to the first iframe containing the drag and drop demo
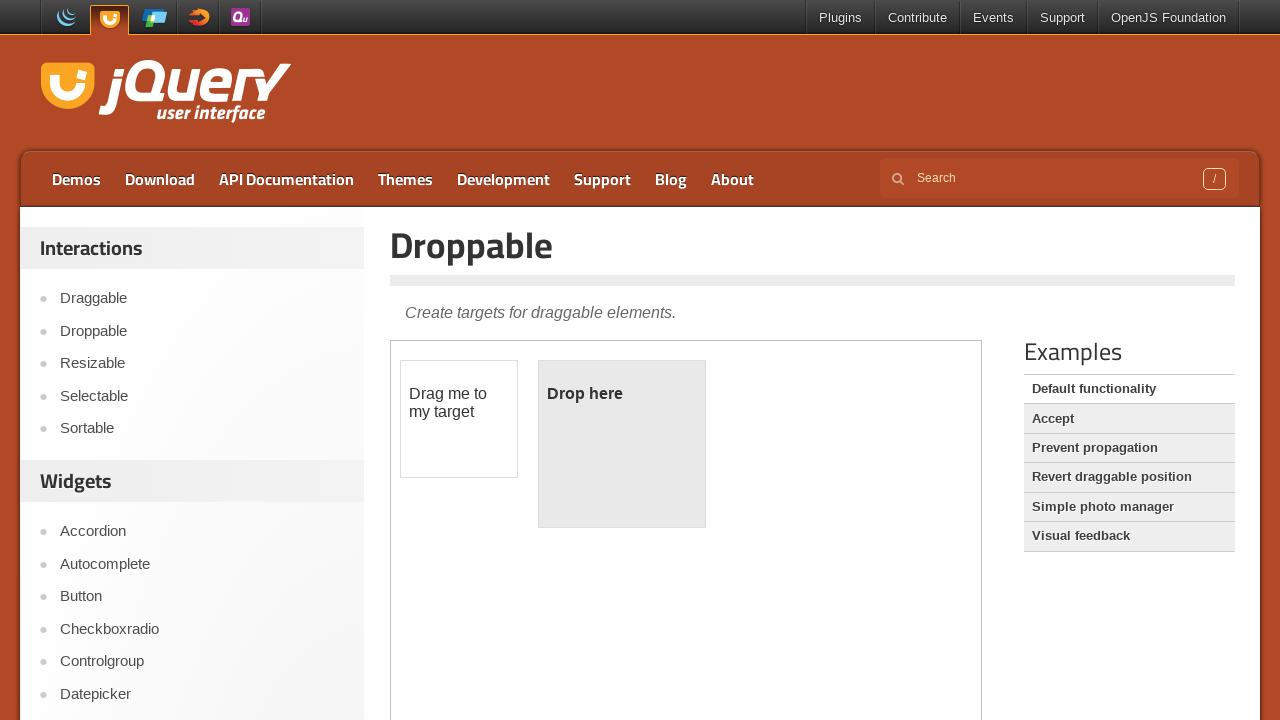

Waited for draggable element to be visible
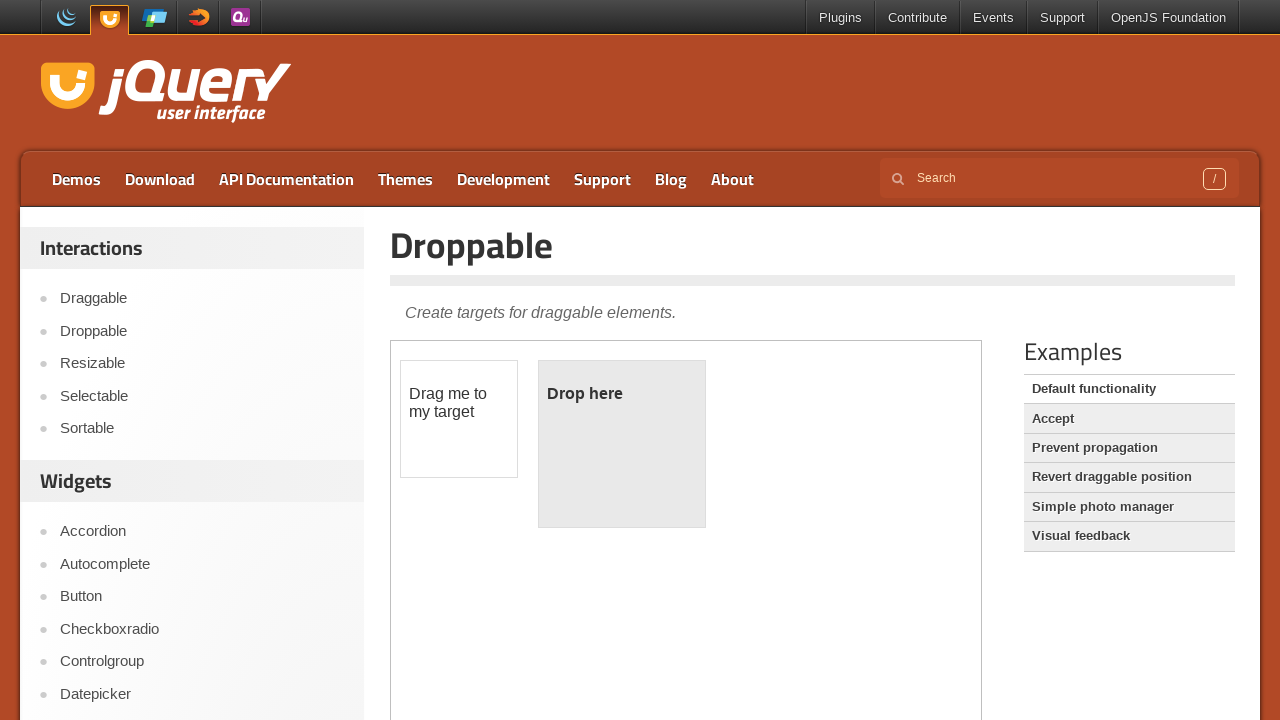

Waited for droppable element to be visible
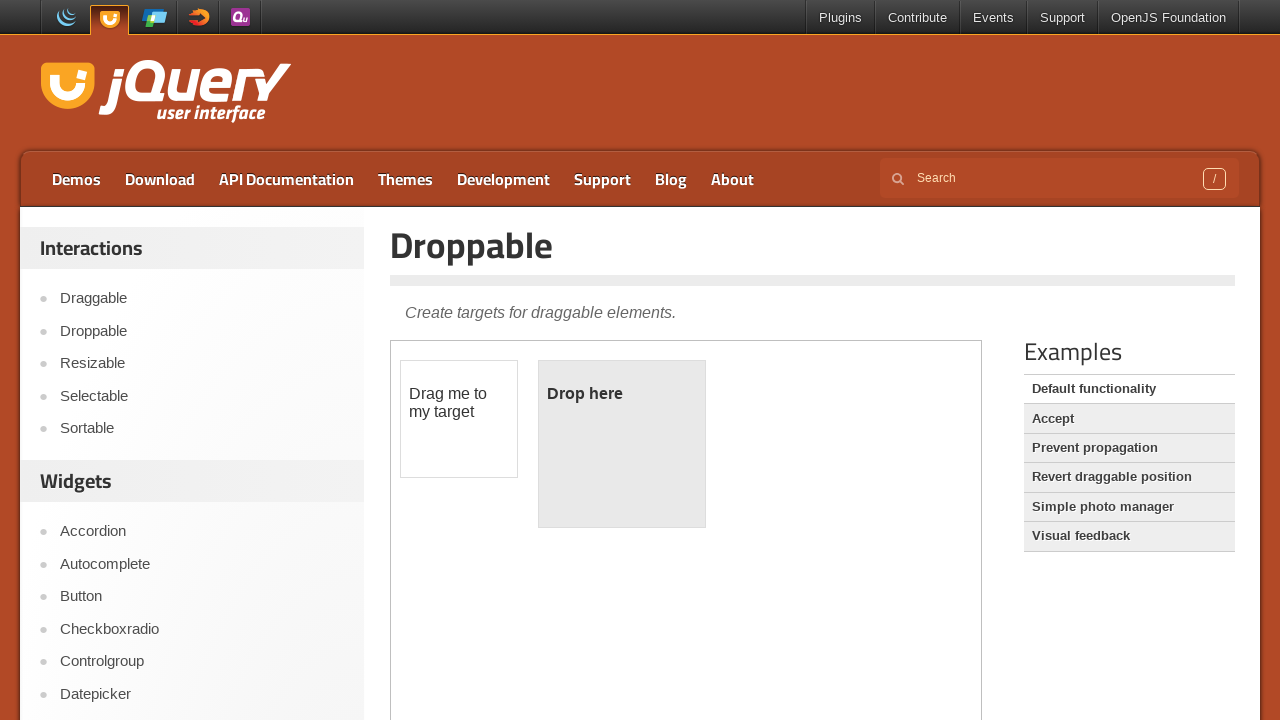

Located the draggable element
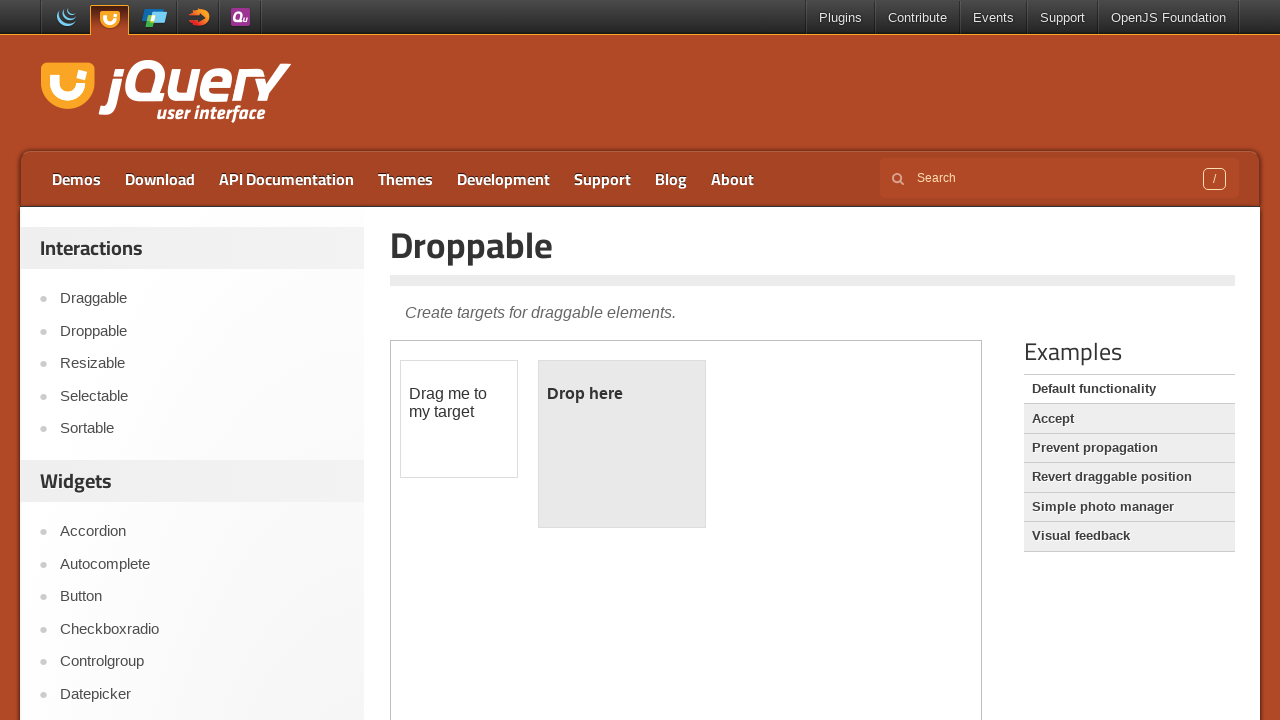

Located the droppable target element
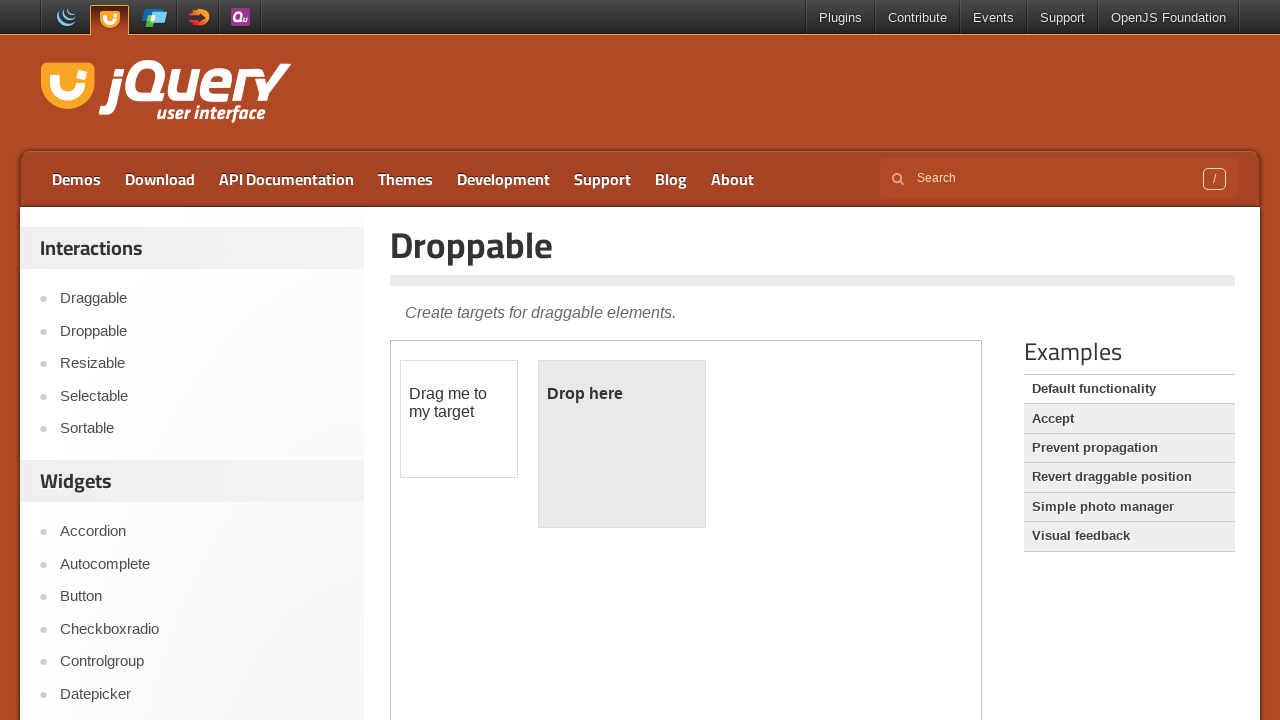

Dragged the draggable element onto the droppable target at (622, 444)
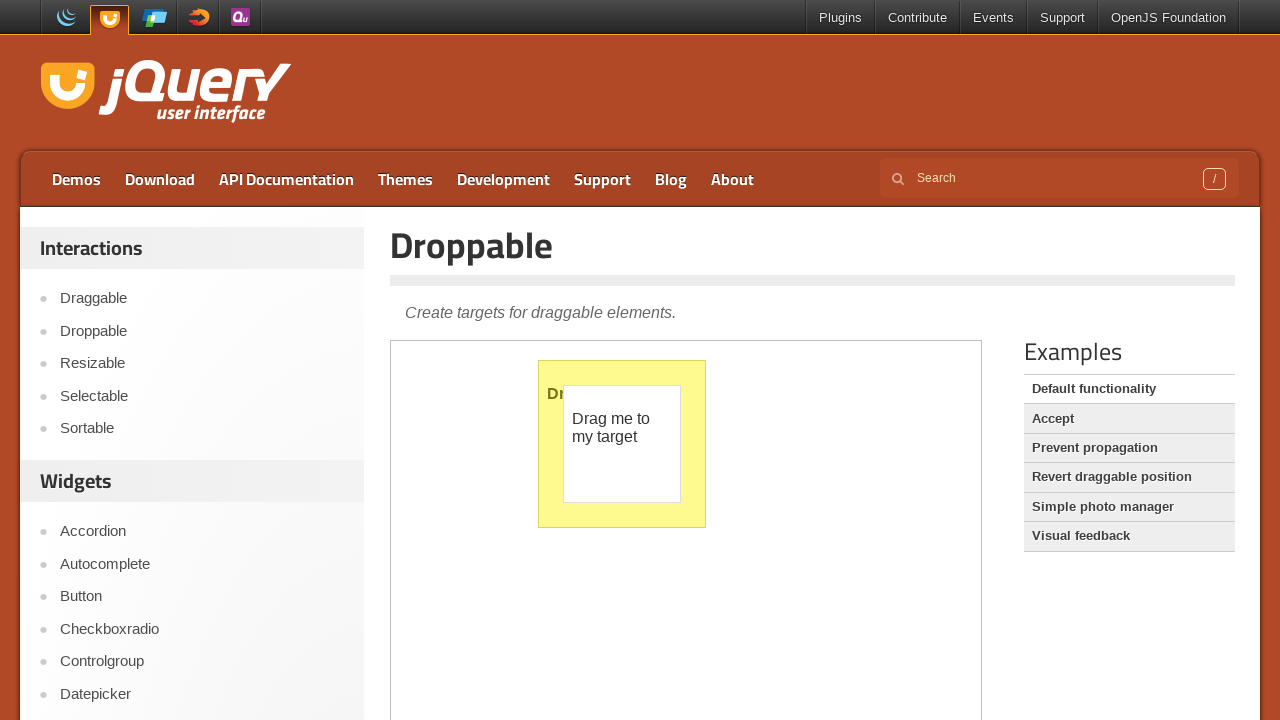

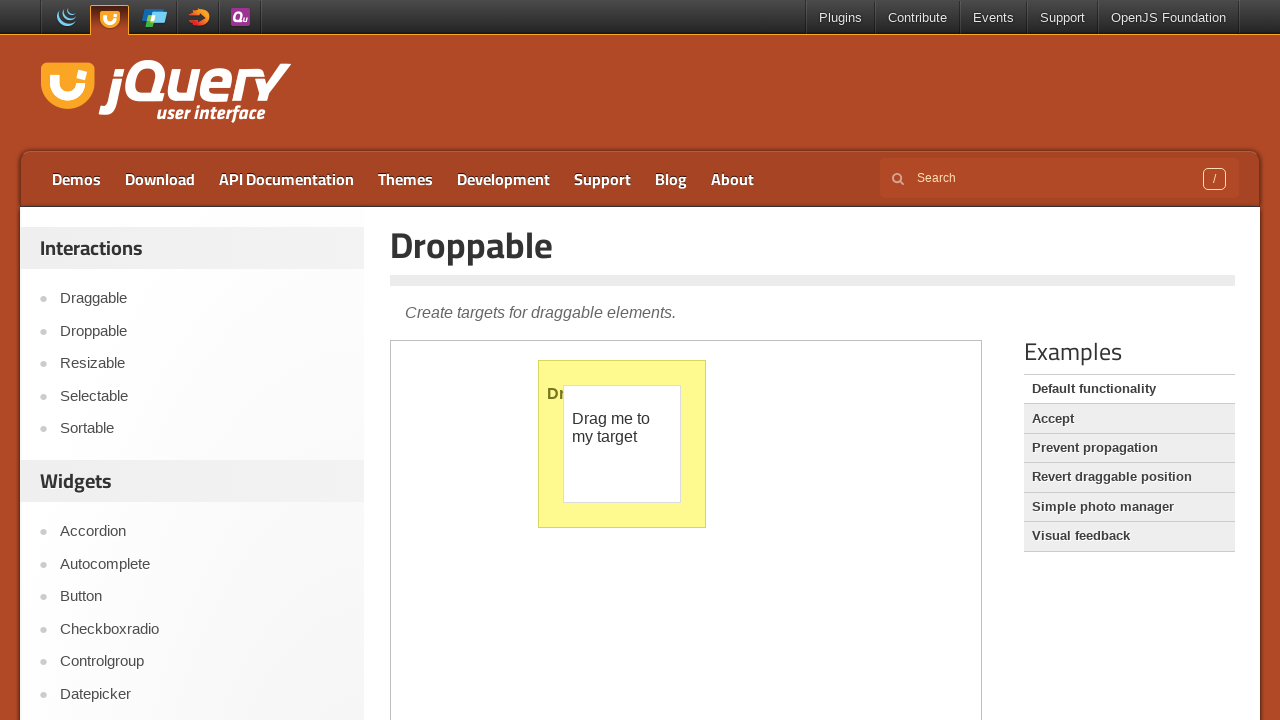